Tests that accessing the profile page without authentication shows a 403 forbidden error page with appropriate error message and back to home button

Starting URL: https://hauifood.vn/auth/profile

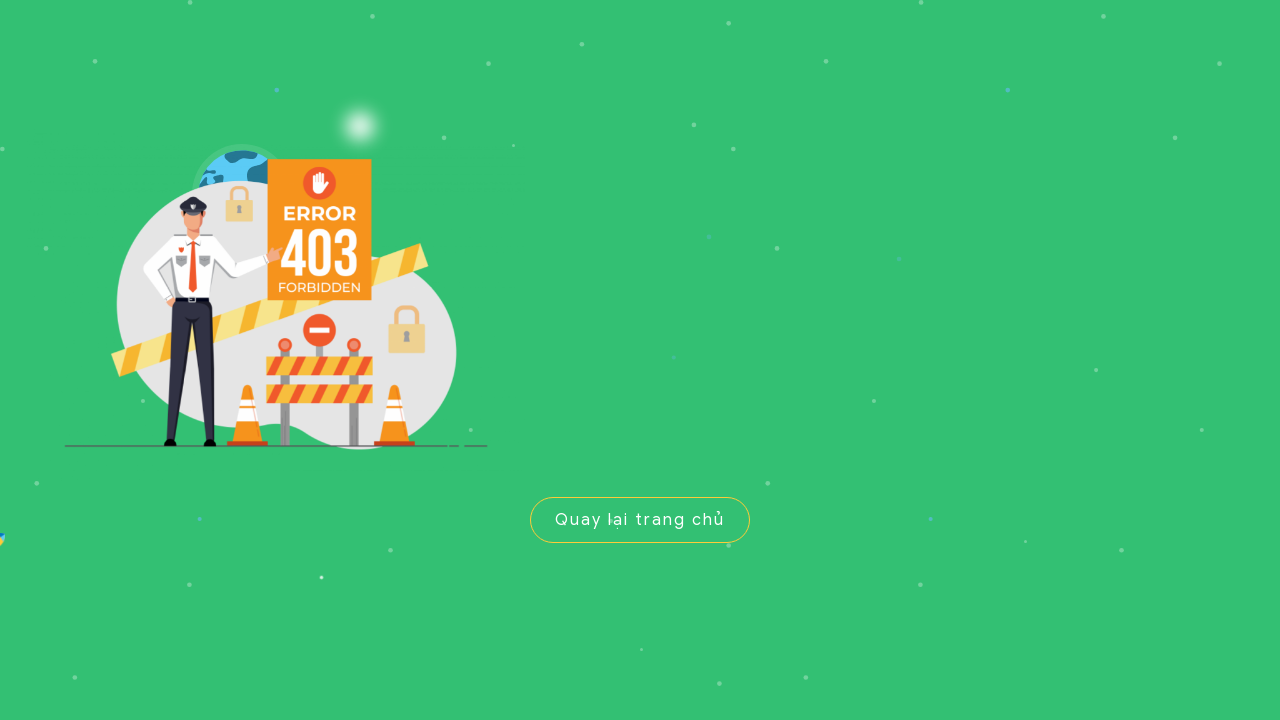

Waited 2 seconds for 403 error page to load
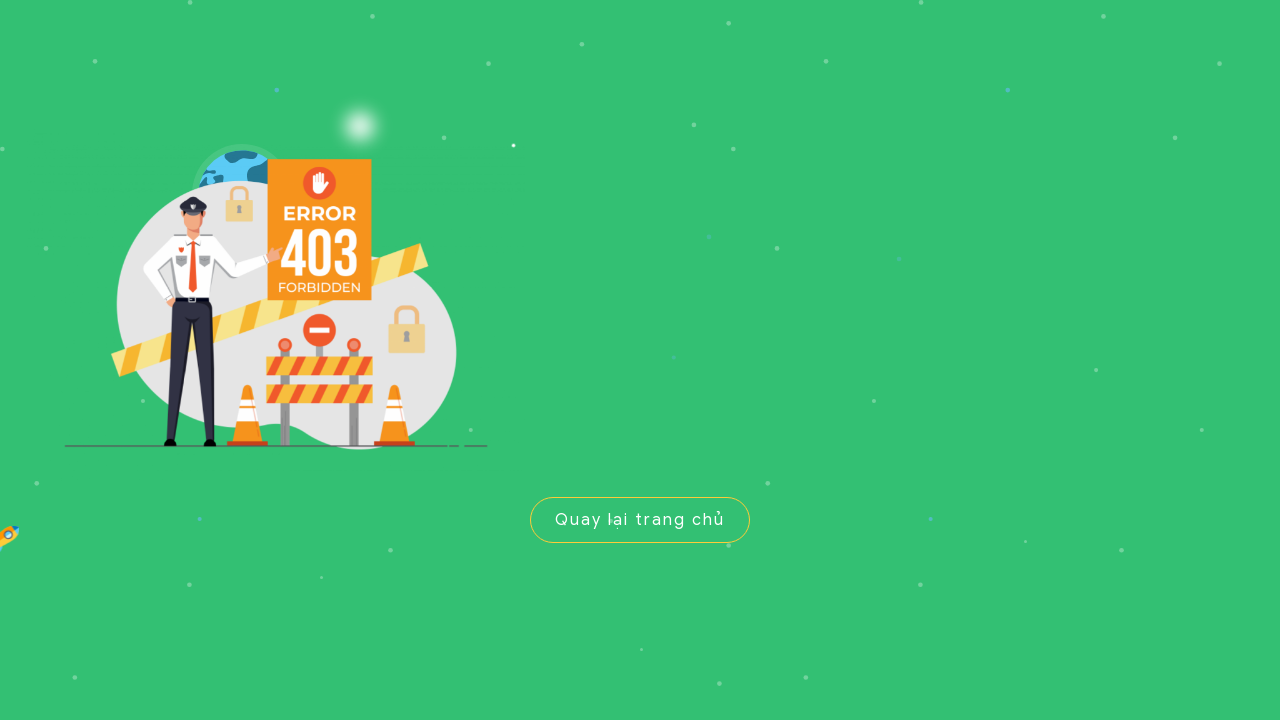

Verified 403 error image is displayed
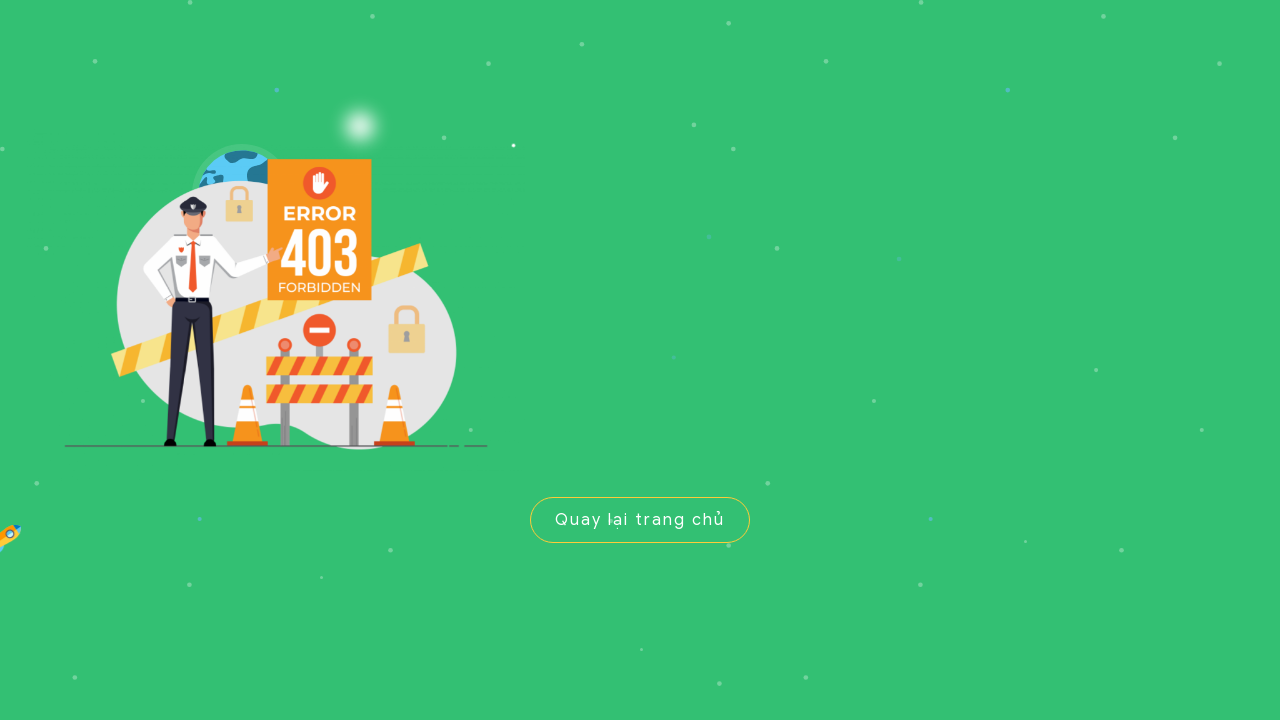

Verified back to home button is displayed
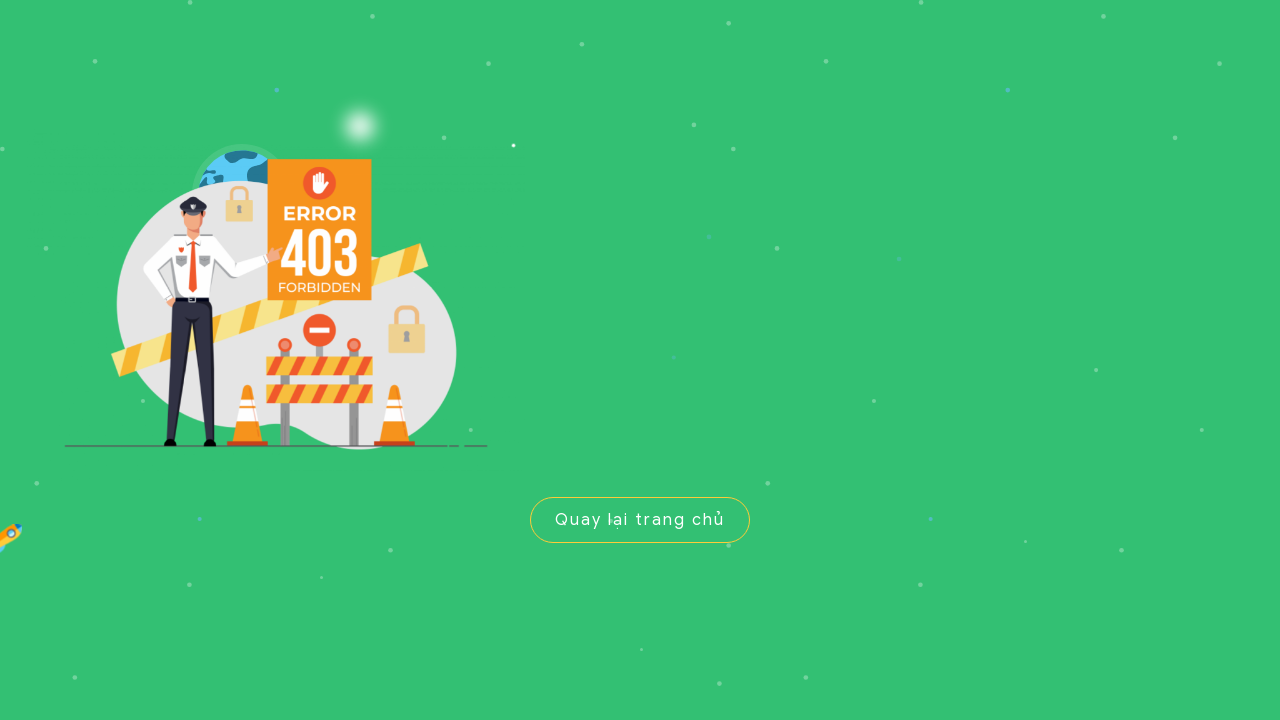

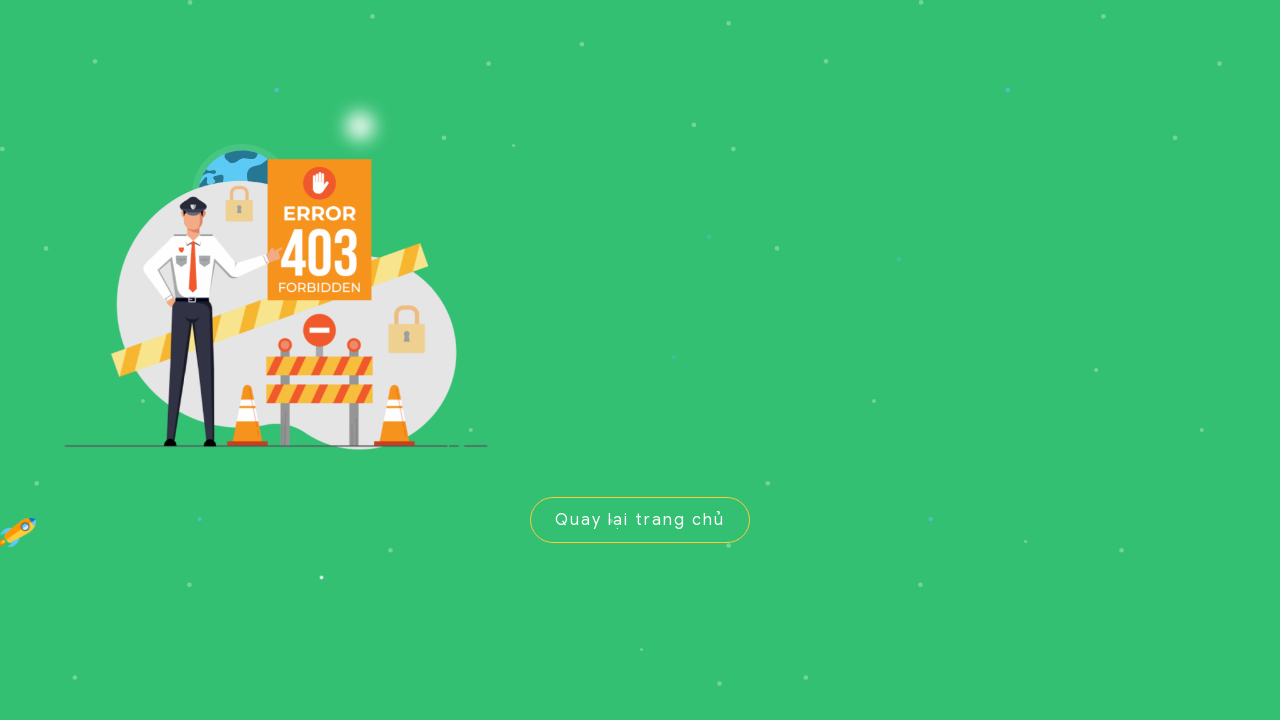